Tests adding a new record to a web table by clicking add button, filling form fields, and submitting

Starting URL: https://demoqa.com/webtables

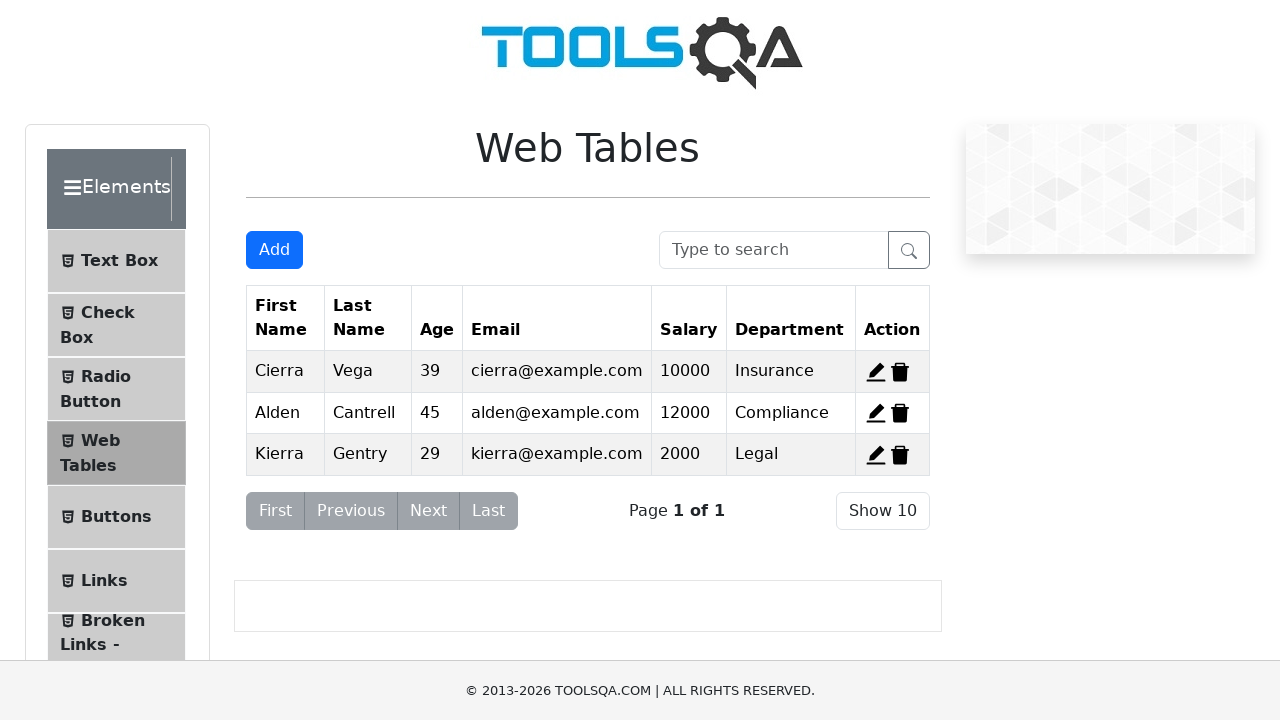

Clicked Add New Record button at (274, 250) on #addNewRecordButton
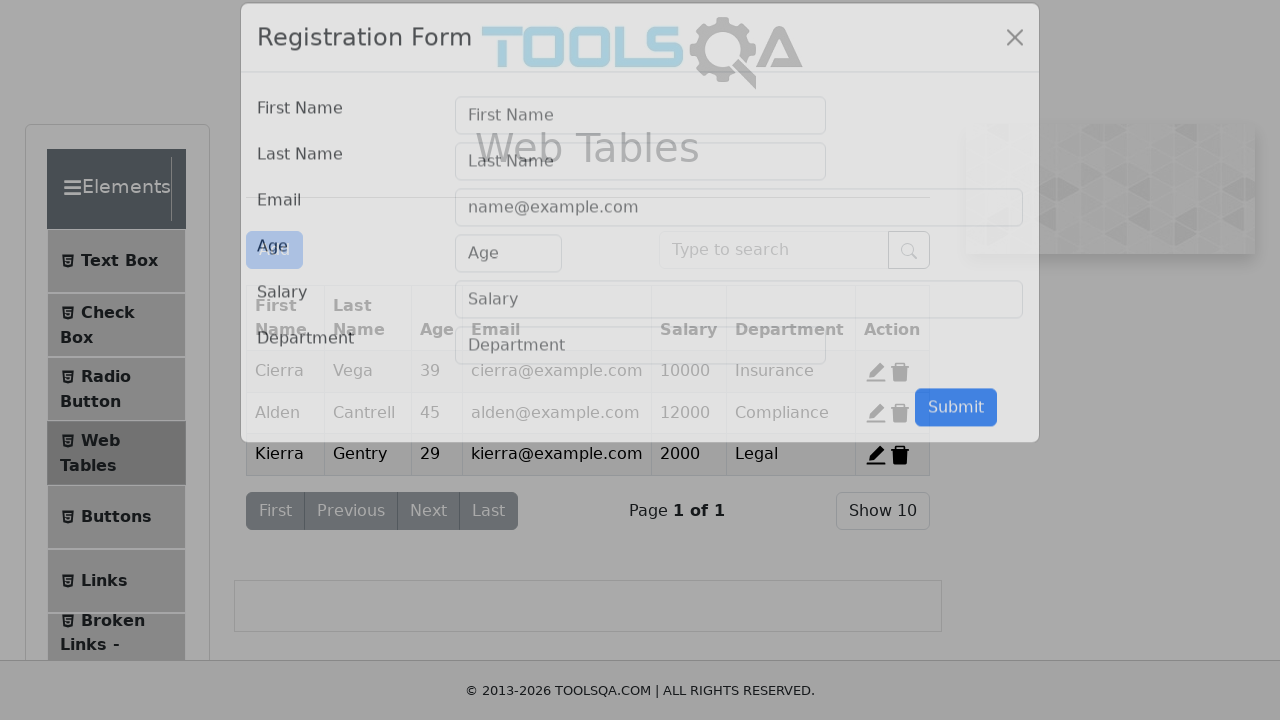

Filled first name field with 'Bambang' on #firstName
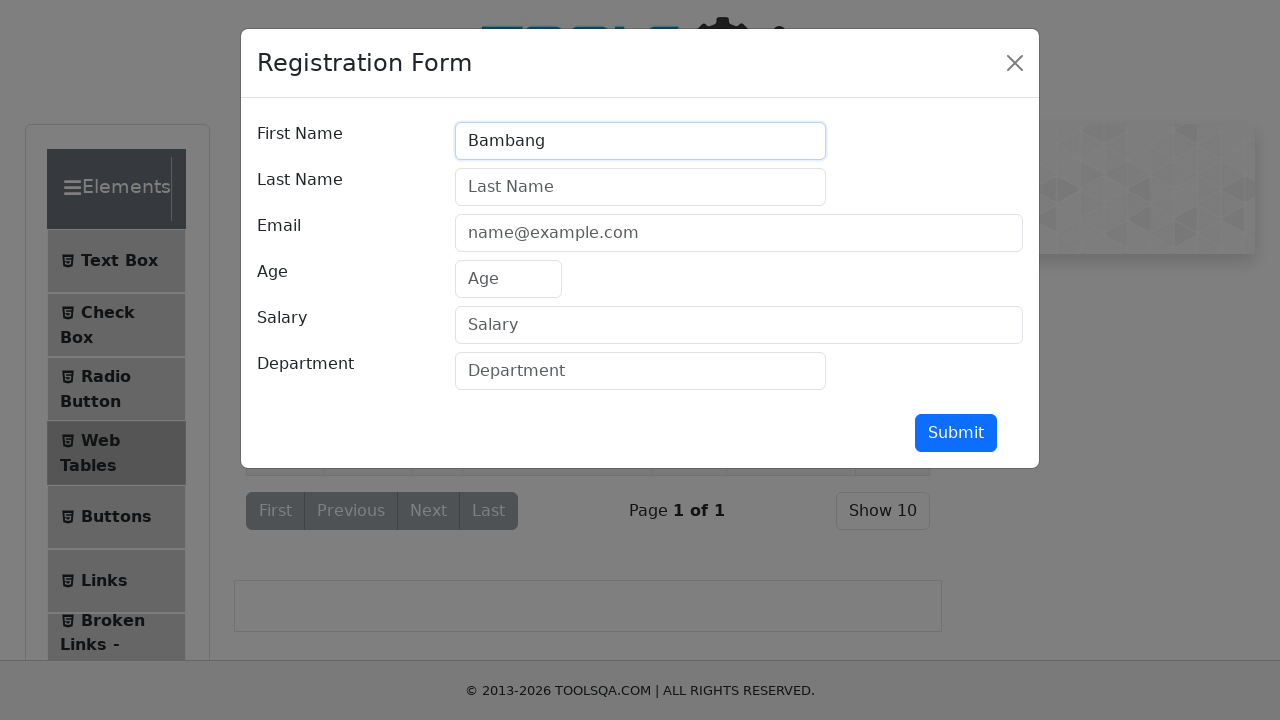

Filled last name field with 'Pamungkas' on #lastName
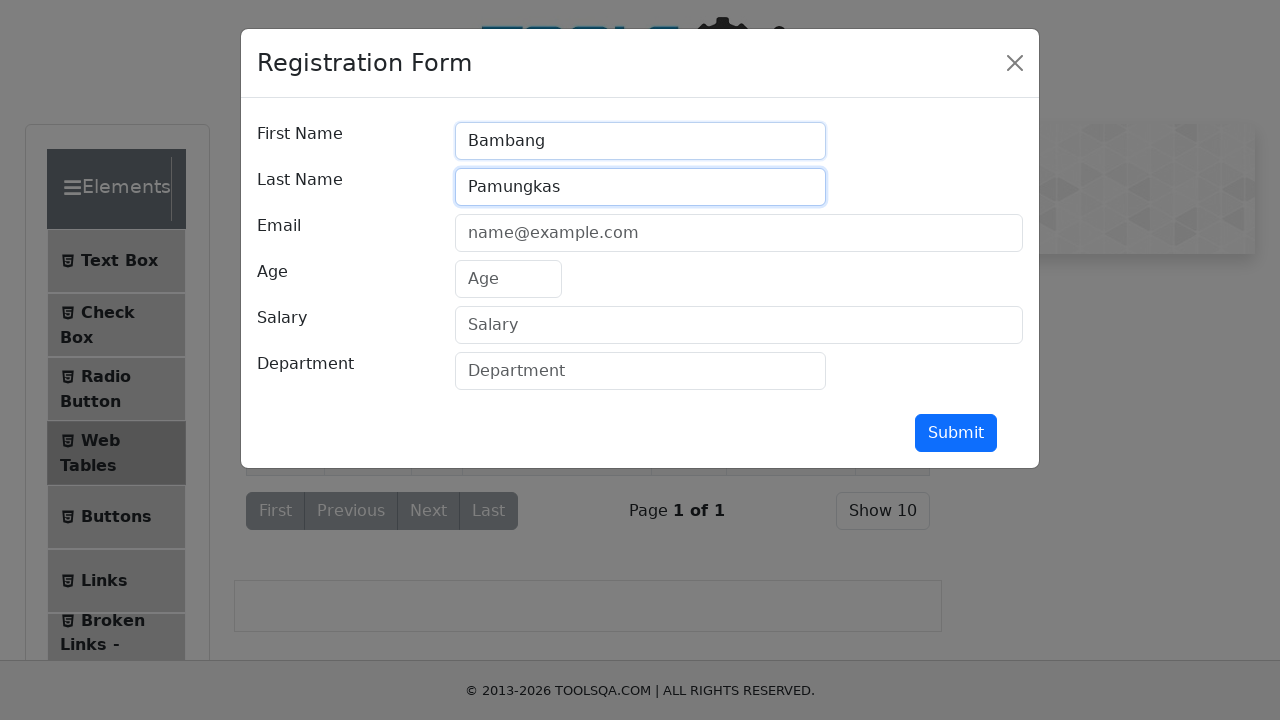

Filled email field with 'Pamungkas@gmail.com' on #userEmail
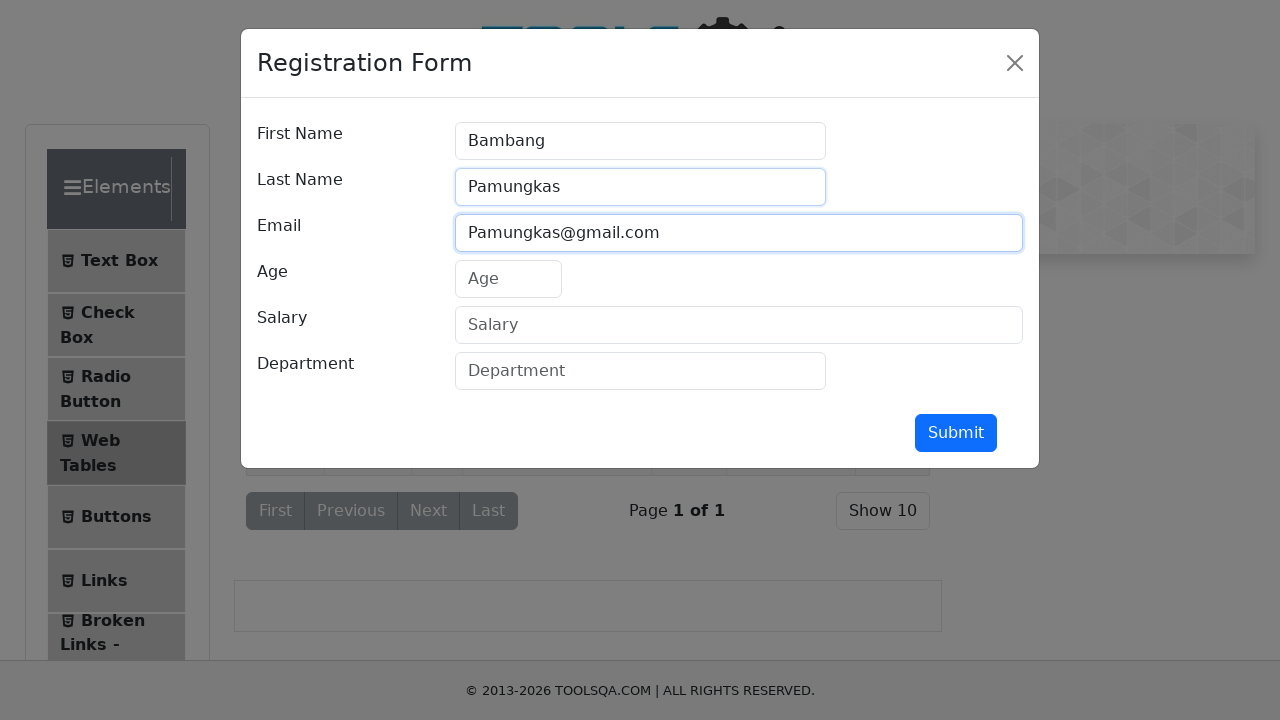

Filled age field with '25' on #age
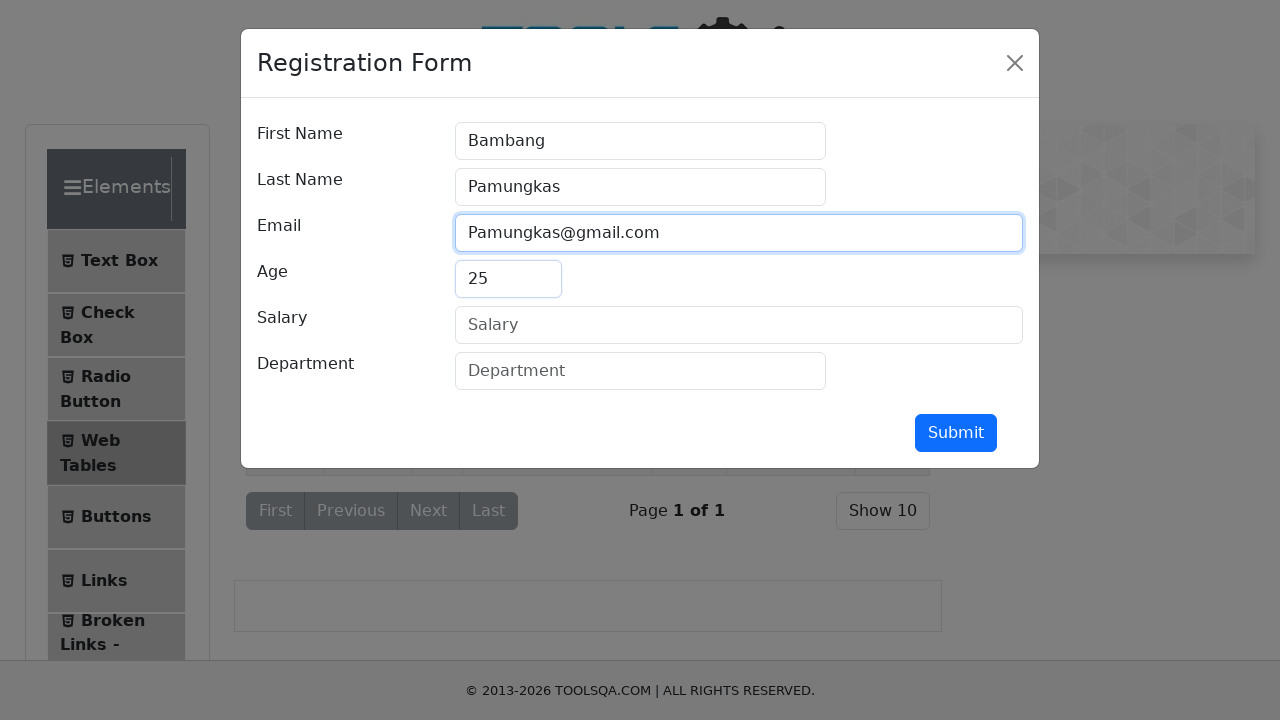

Filled salary field with '20' on #salary
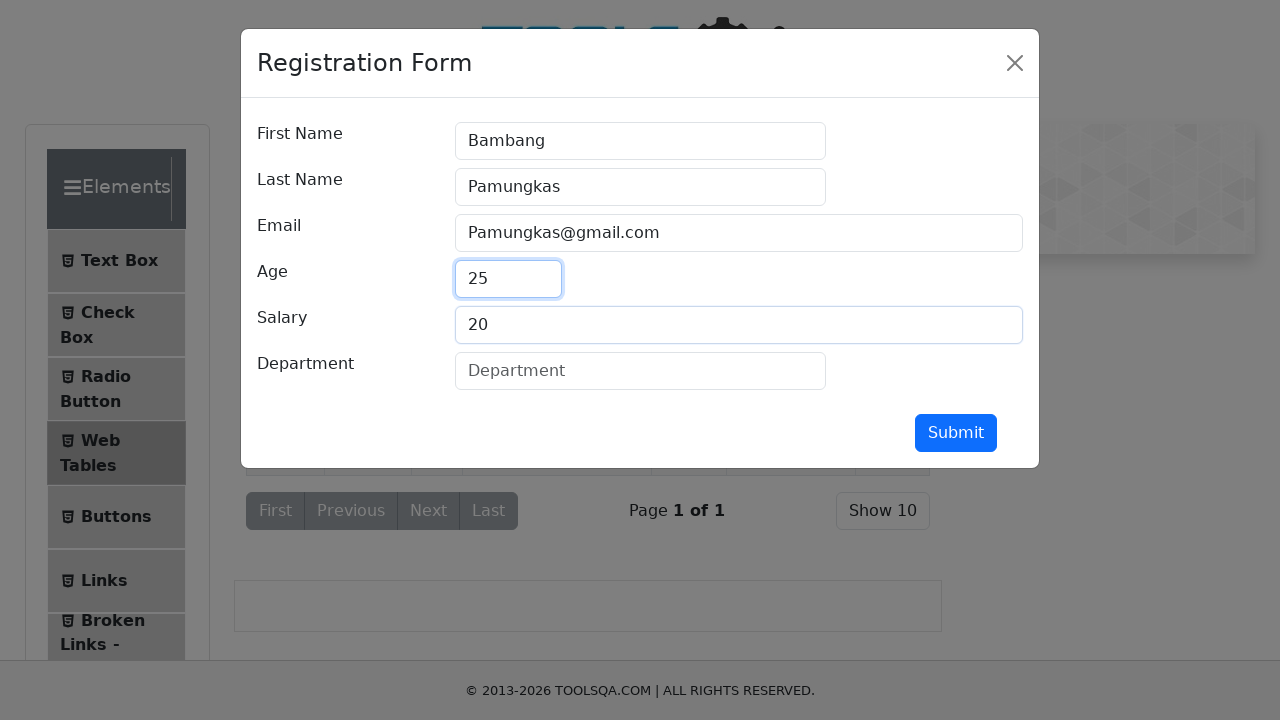

Filled department field with 'kesejahteraan indonesia' on #department
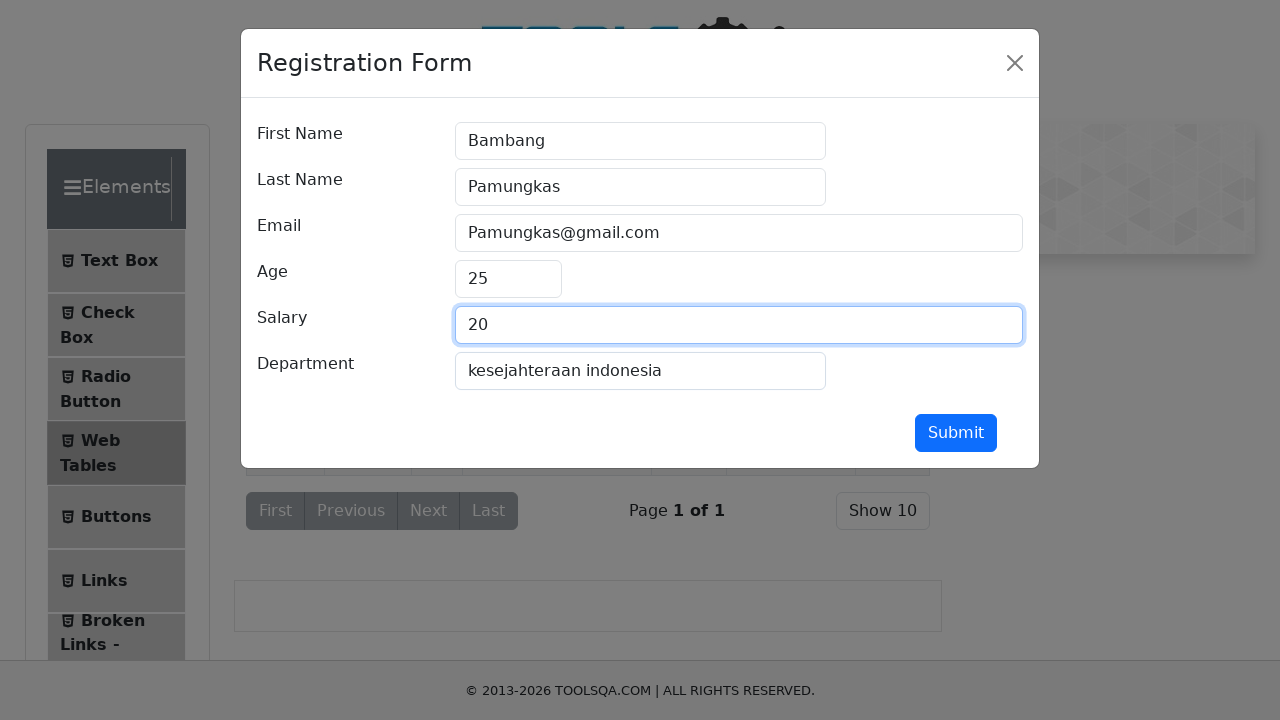

Clicked submit button to add new record at (956, 433) on button#submit
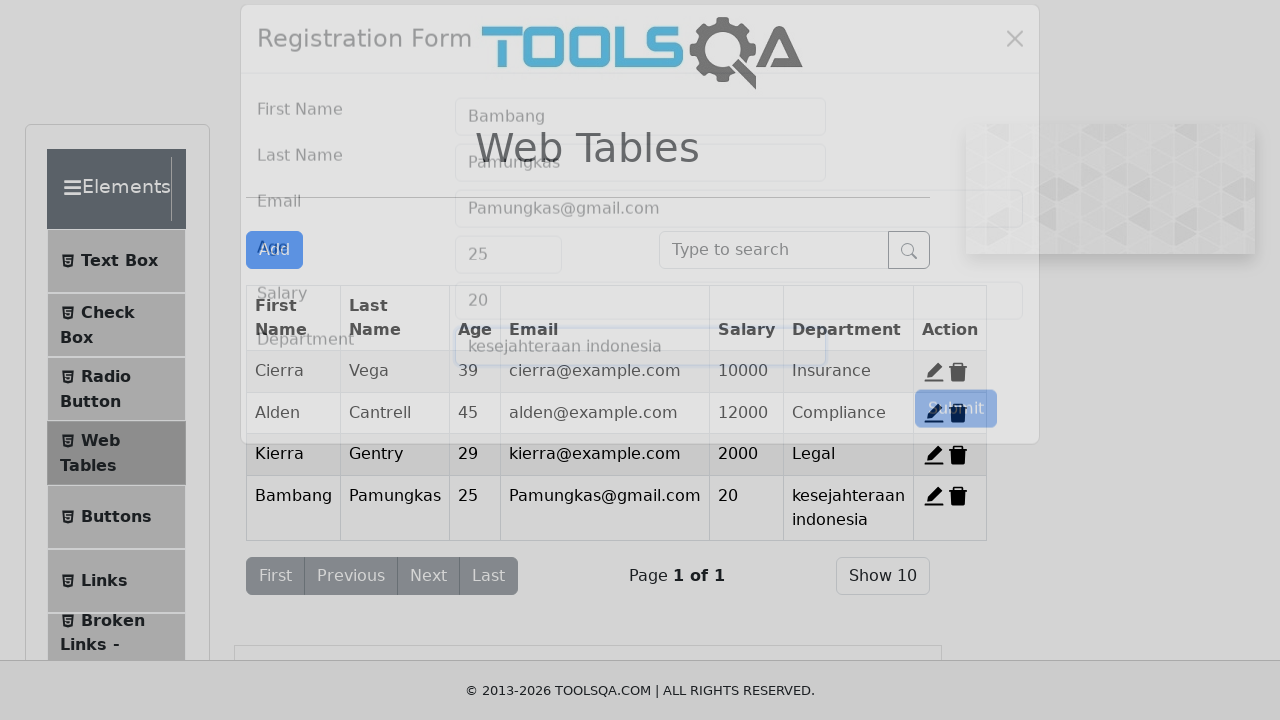

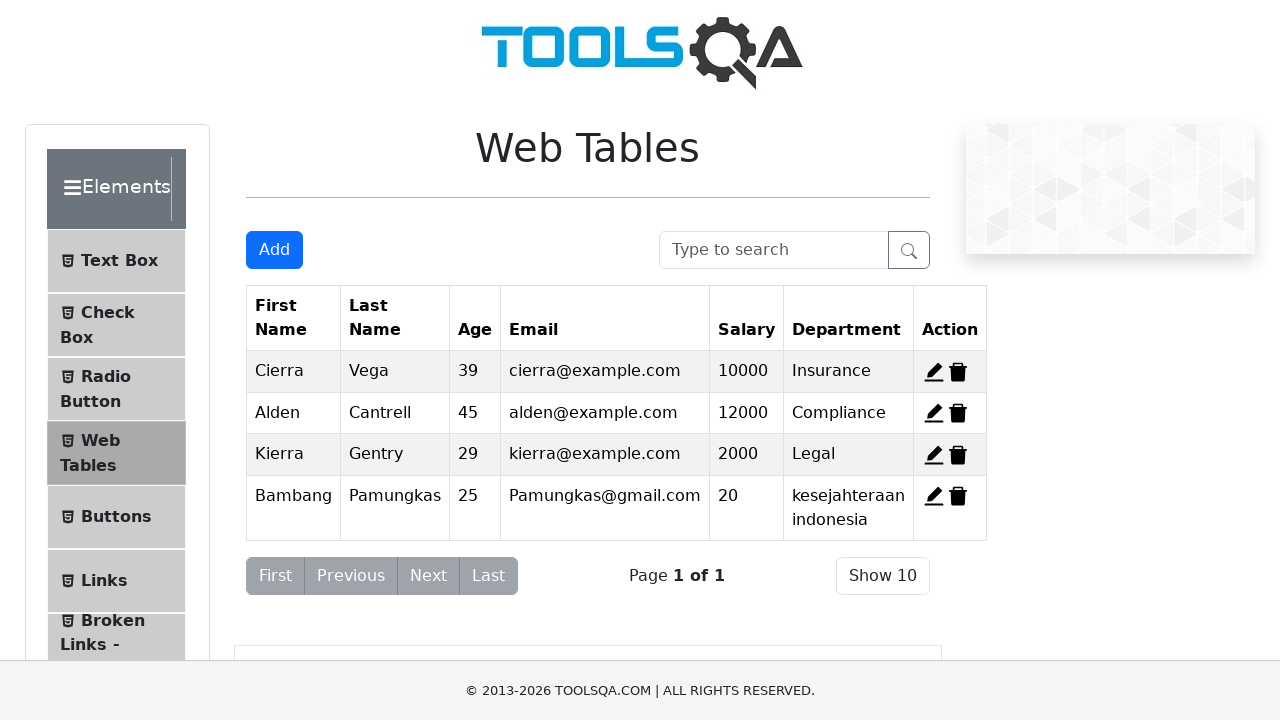